Tests e-commerce search functionality by searching for a product and verifying the search results page

Starting URL: https://ecommerce-playground.lambdatest.io/

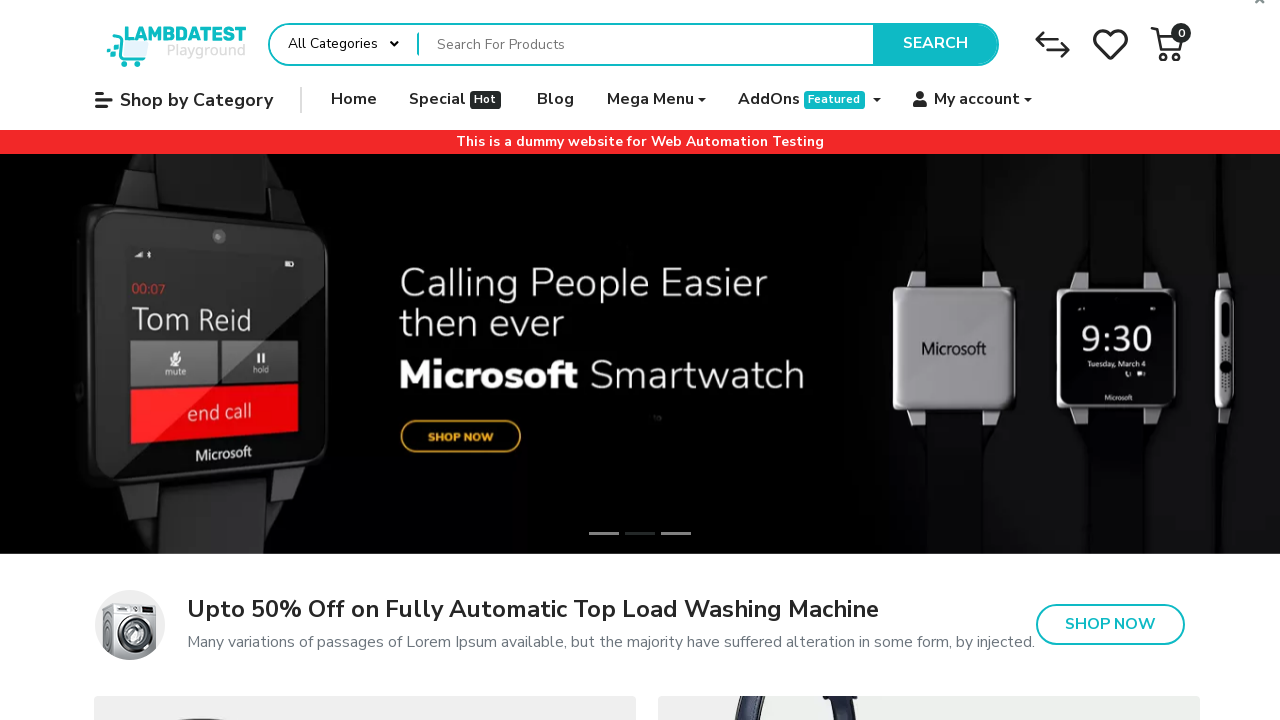

Filled search field with 'samsung' on input[name='search']
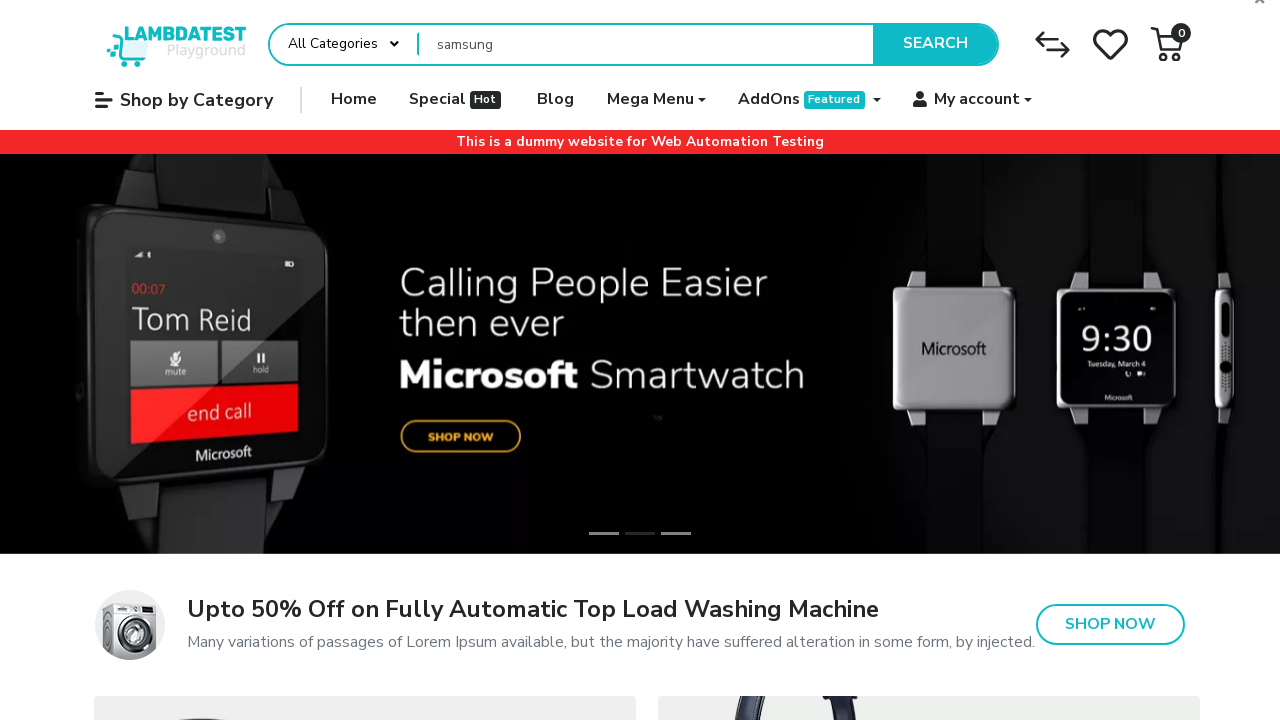

Clicked search submit button at (935, 44) on (//button[@type='submit'])[1]
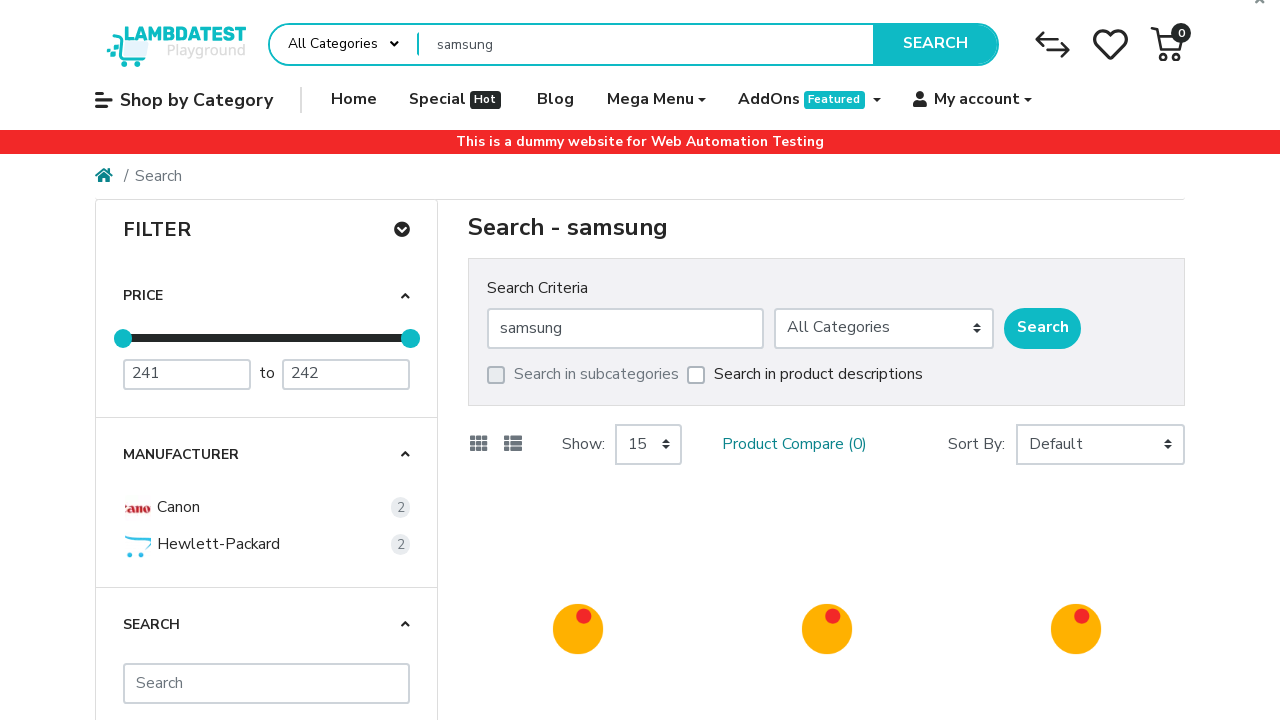

Search results page loaded
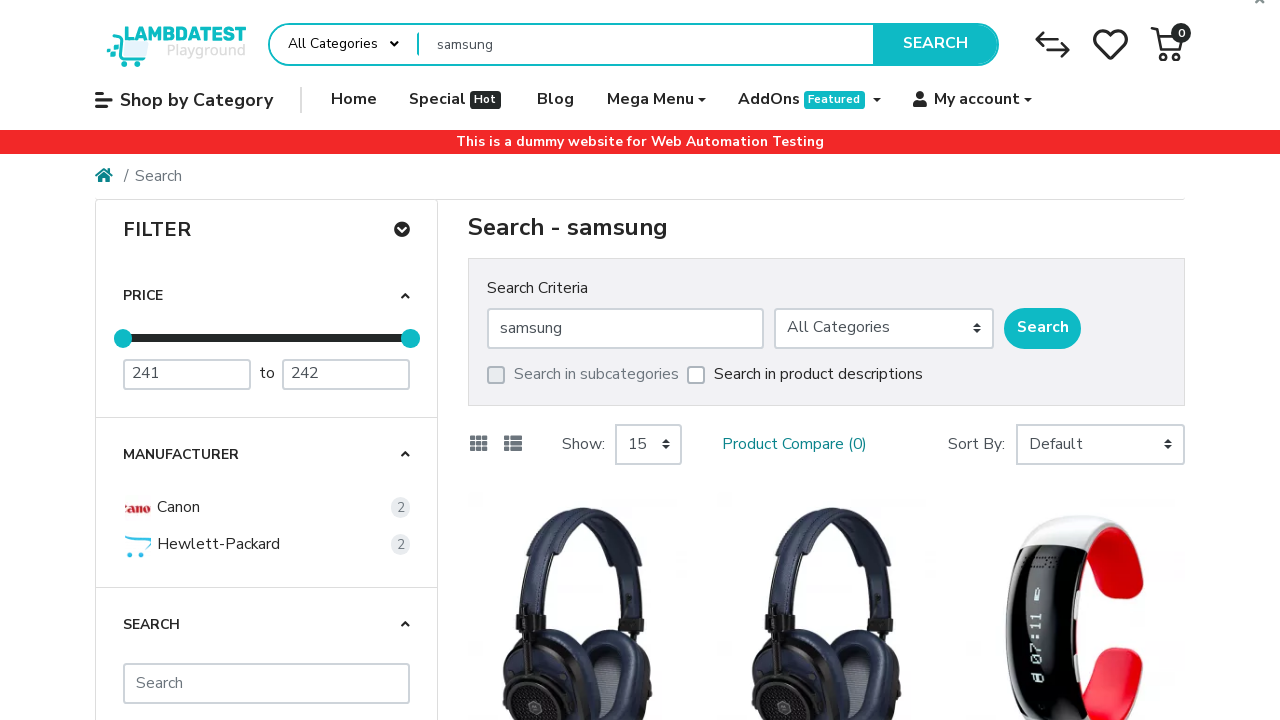

Verified search term 'samsung' in page title or 'search' keyword present
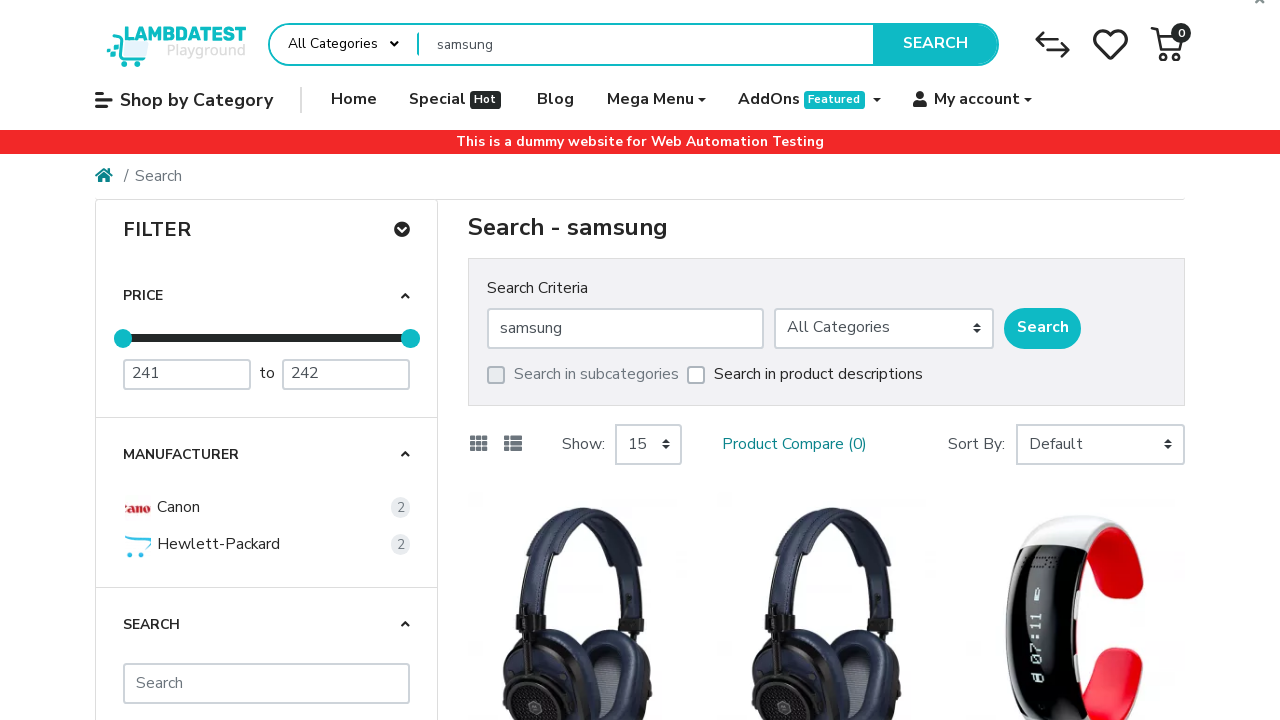

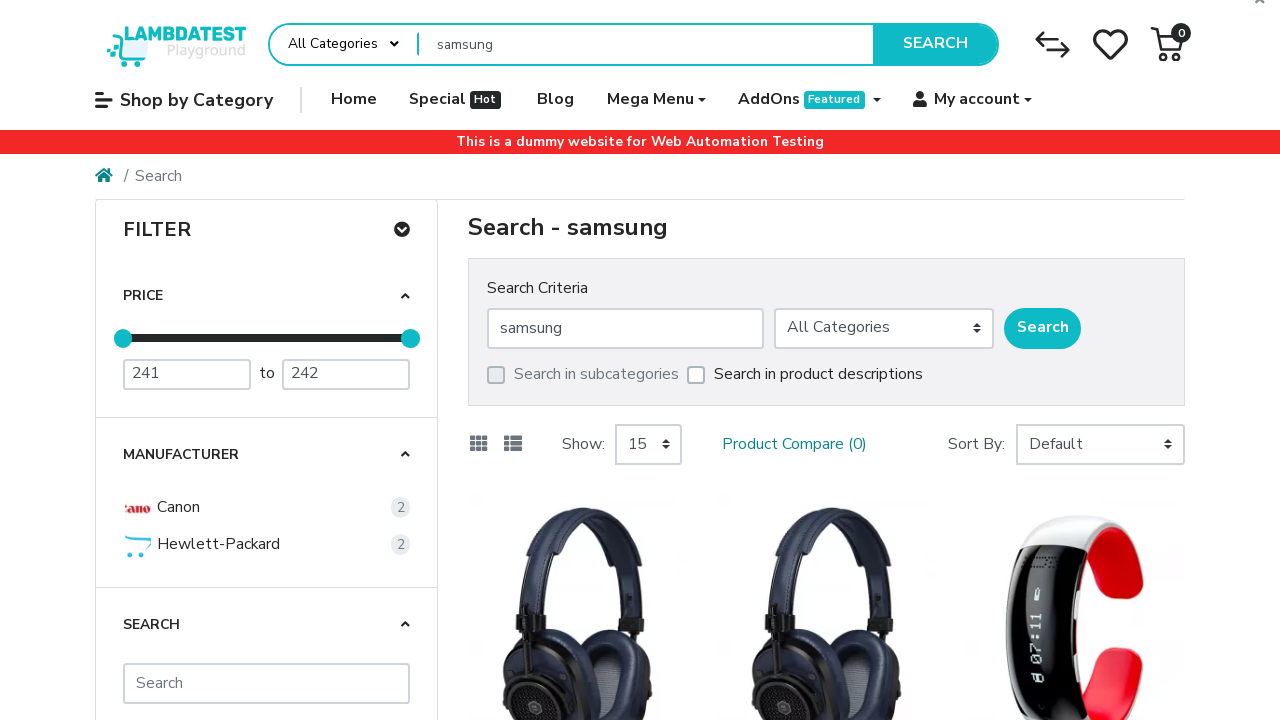